Tests the product search functionality by typing a search term and verifying that the correct number of matching products are displayed.

Starting URL: https://rahulshettyacademy.com/seleniumPractise/#/

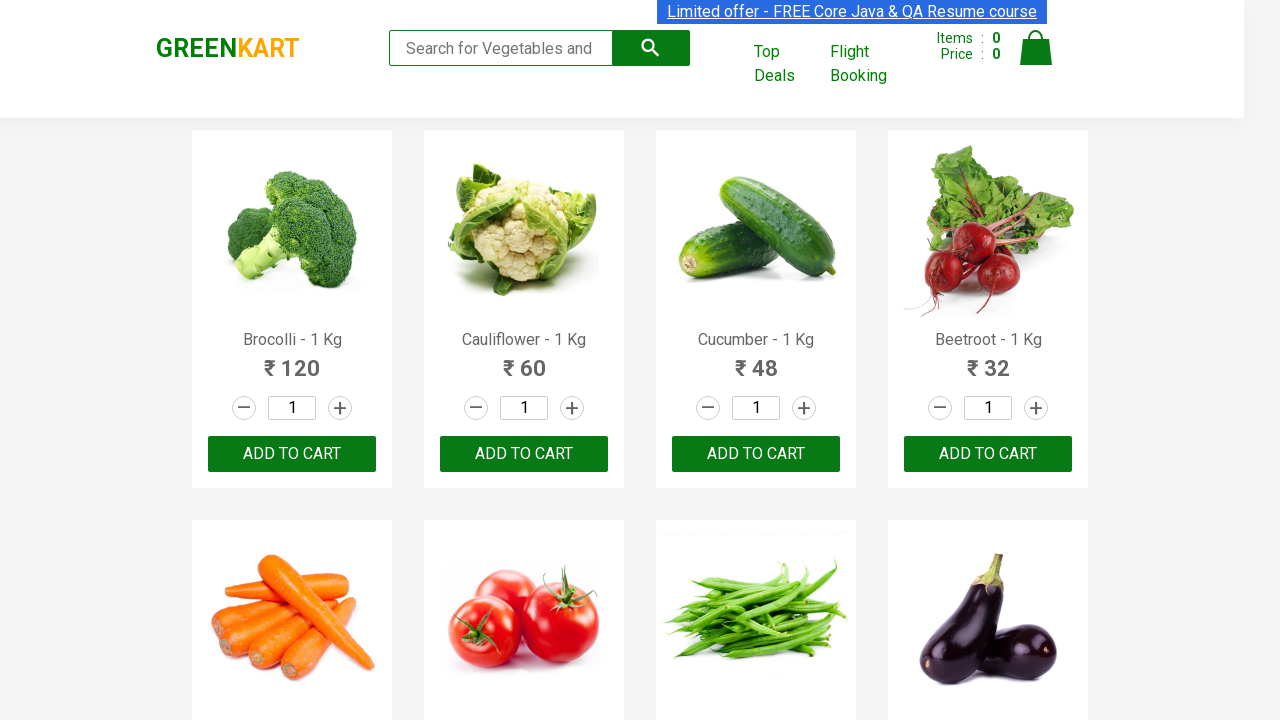

Navigated to Rahul Shetty Academy Selenium Practice page
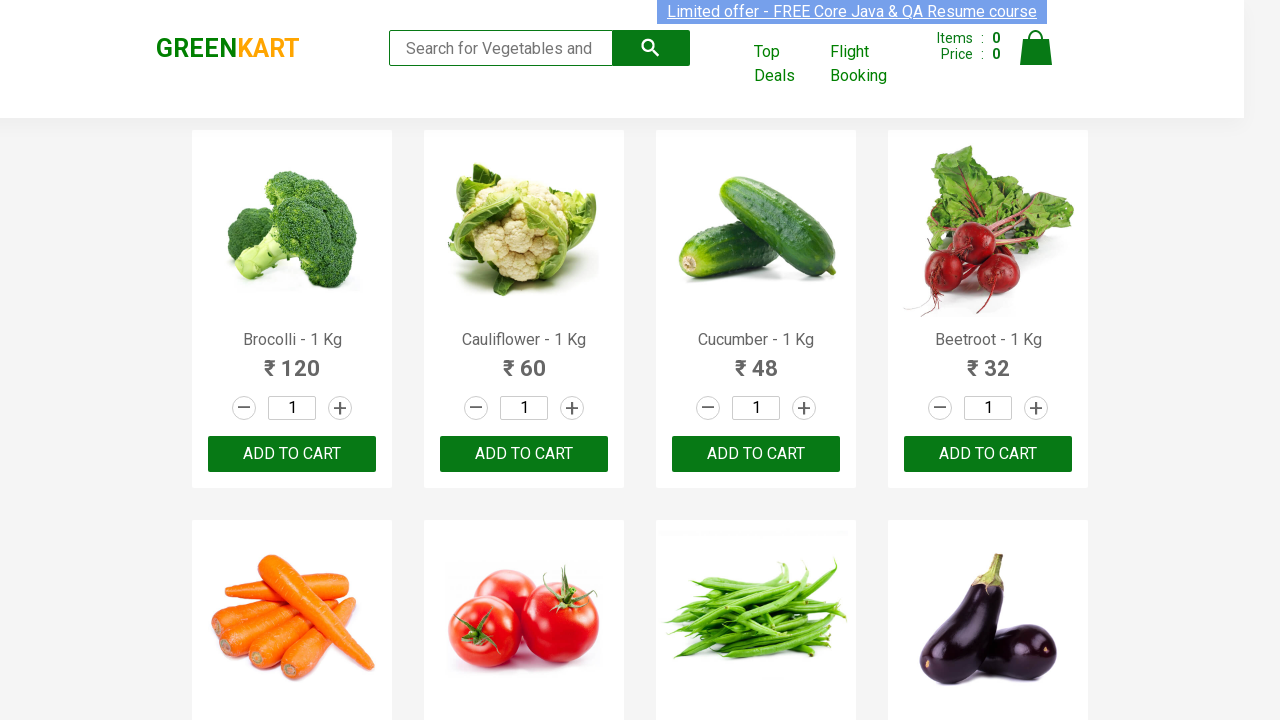

Typed 'ca' in the search keyword field on .search-keyword
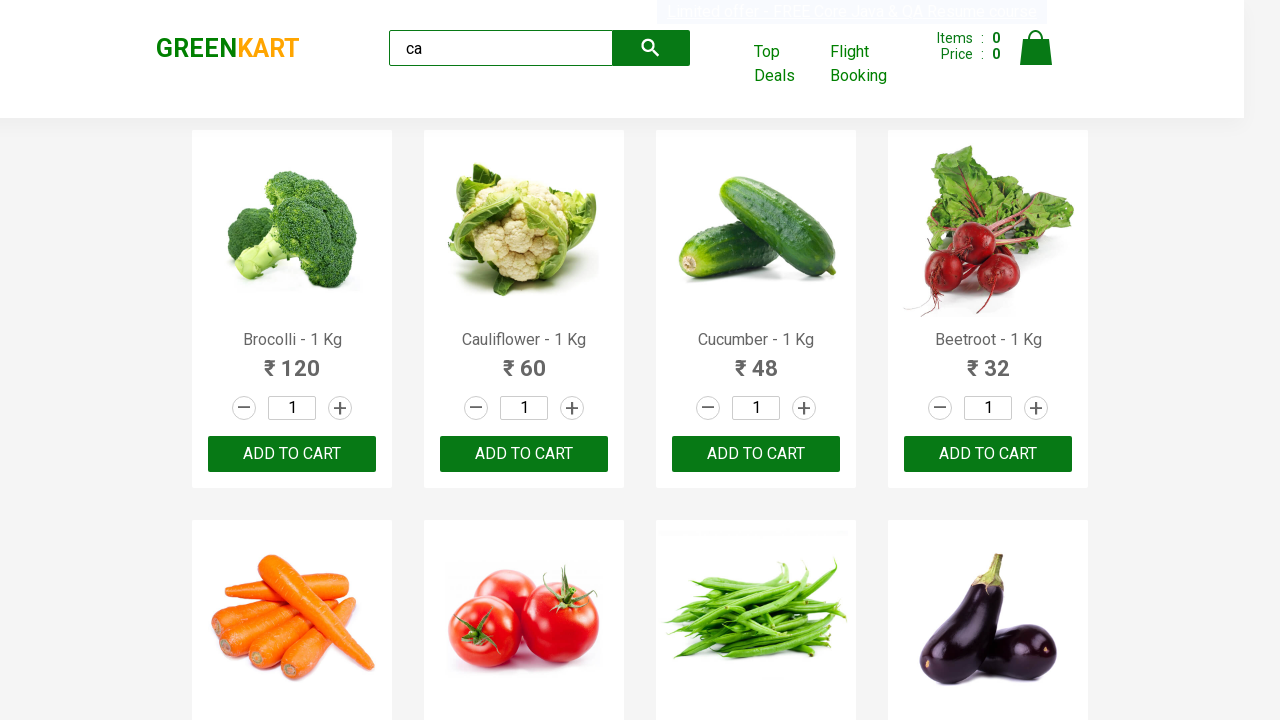

Waited 2 seconds for products to filter
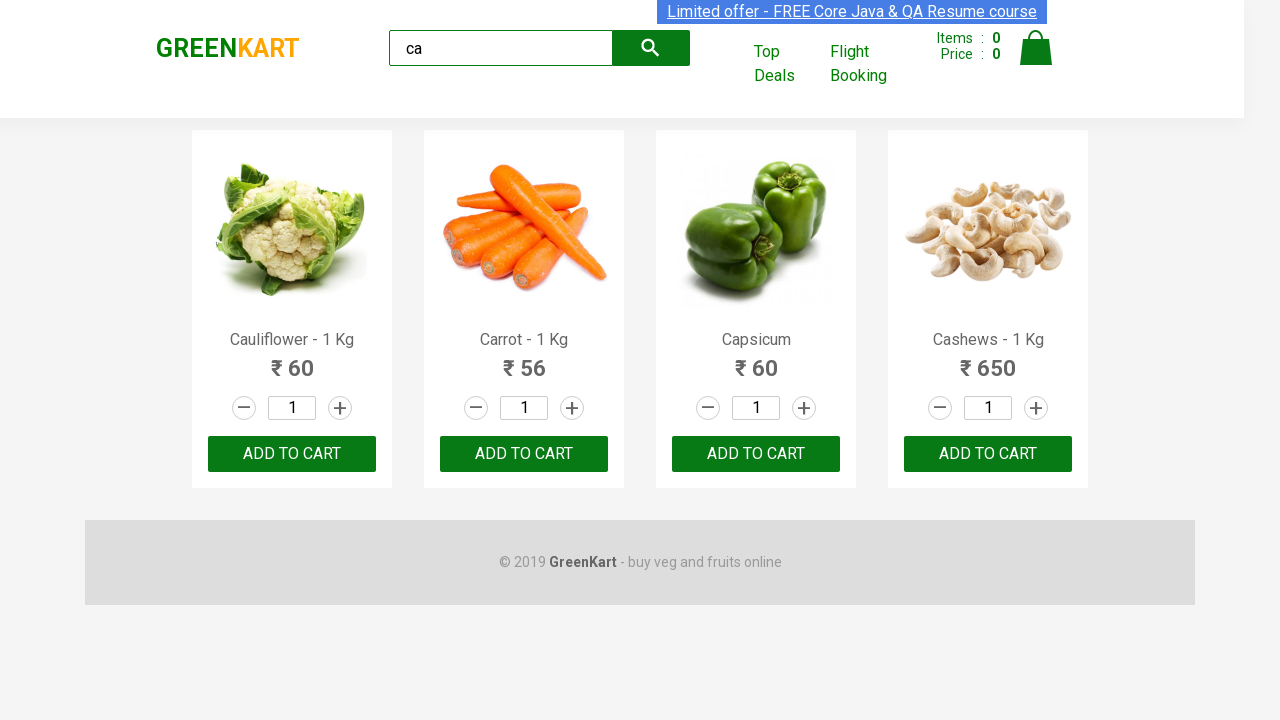

Located all visible products
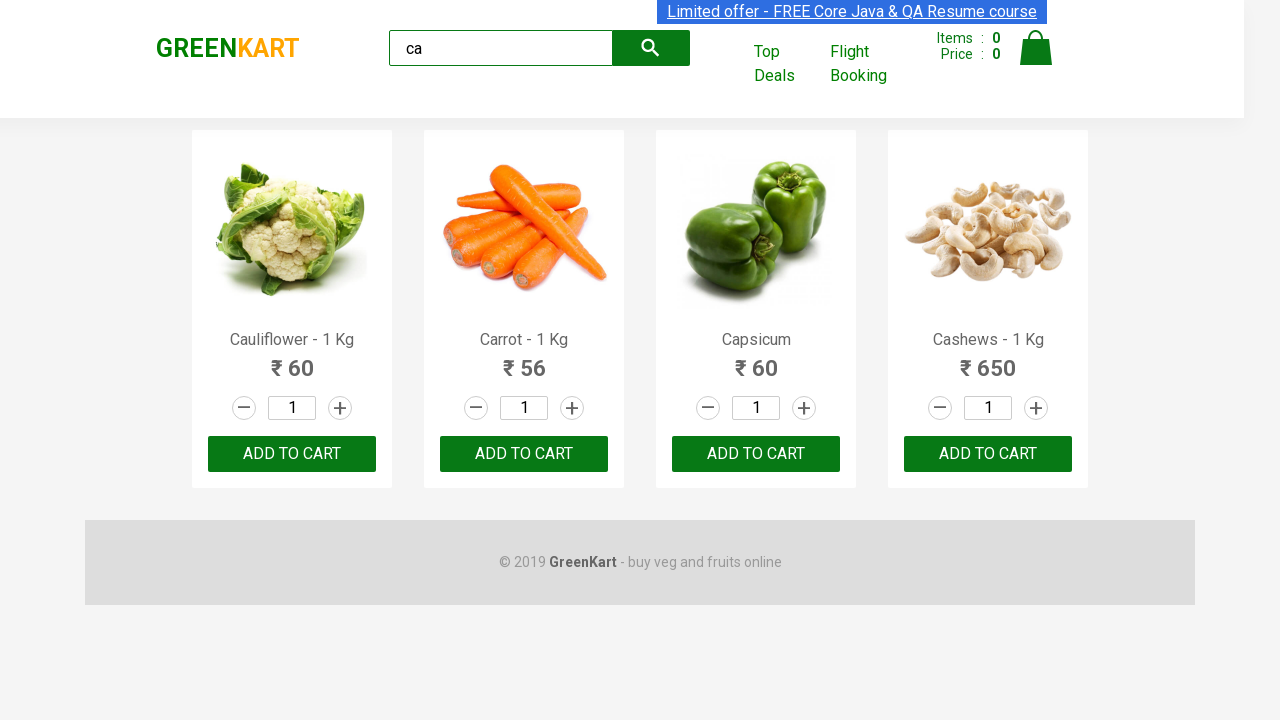

Verified that 4 products are displayed matching the search term 'ca'
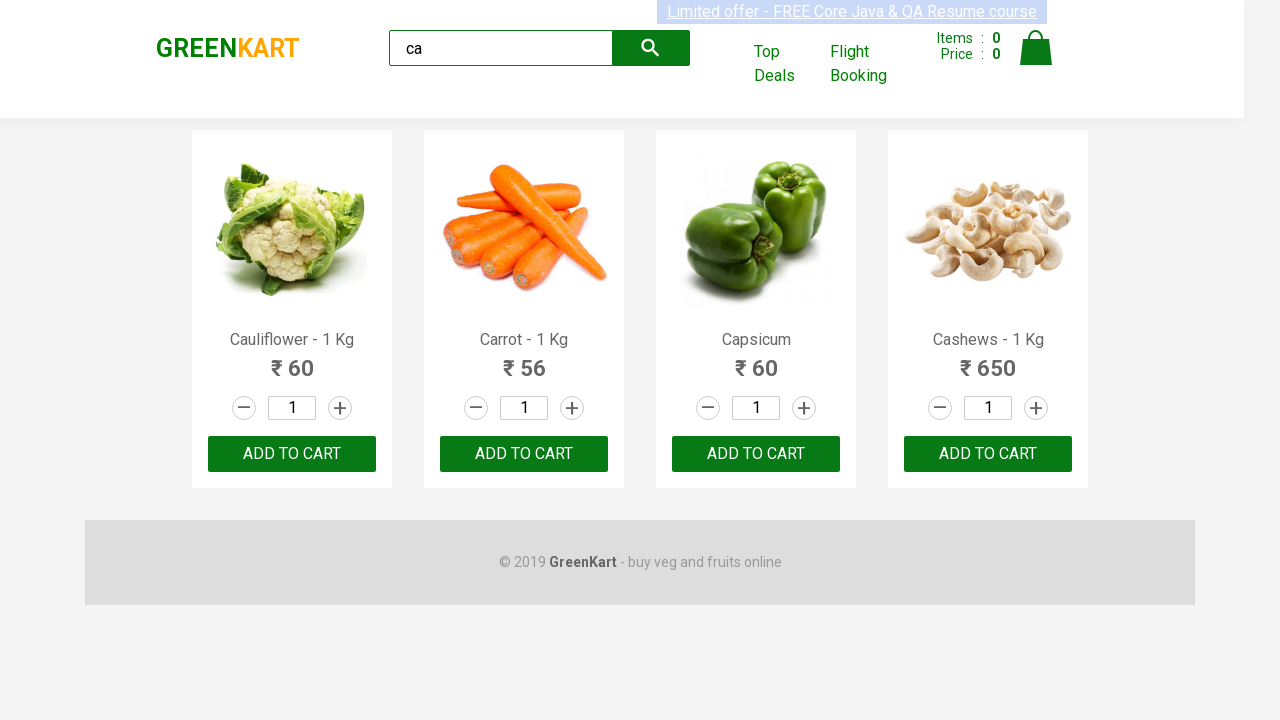

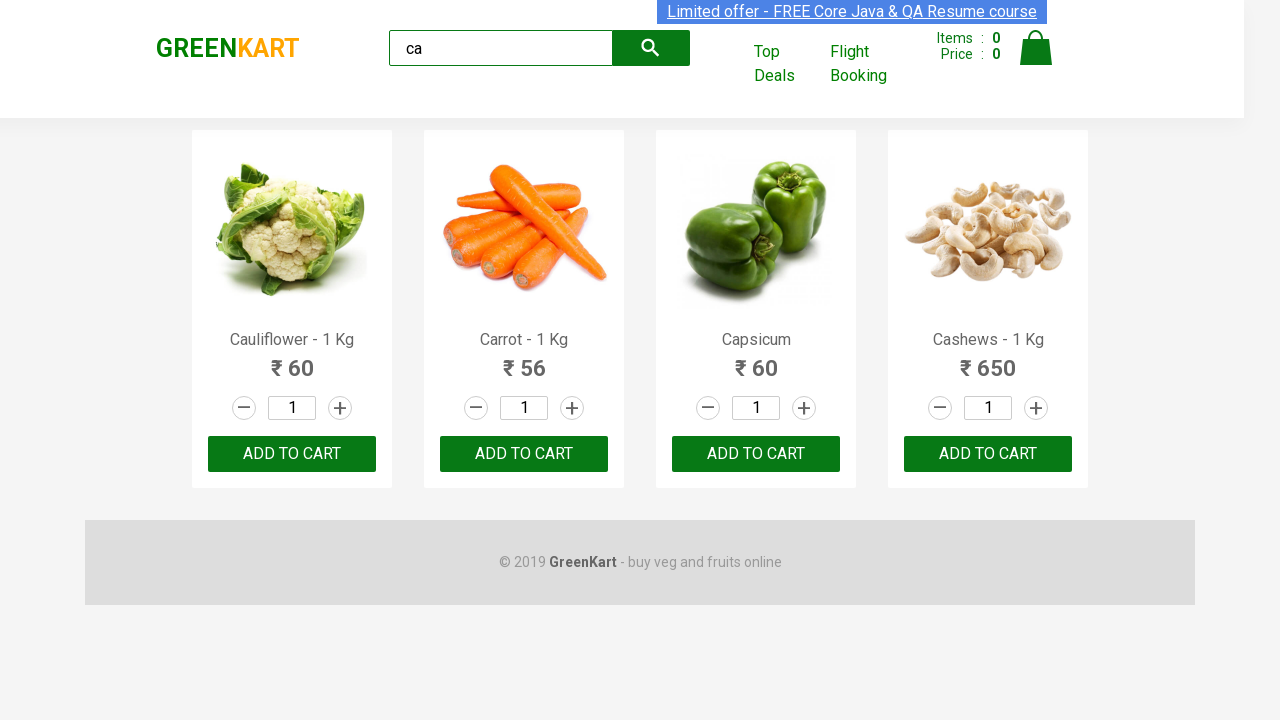